Tests dynamic loading where a hidden element becomes visible after clicking the Start button

Starting URL: https://the-internet.herokuapp.com/dynamic_loading/1

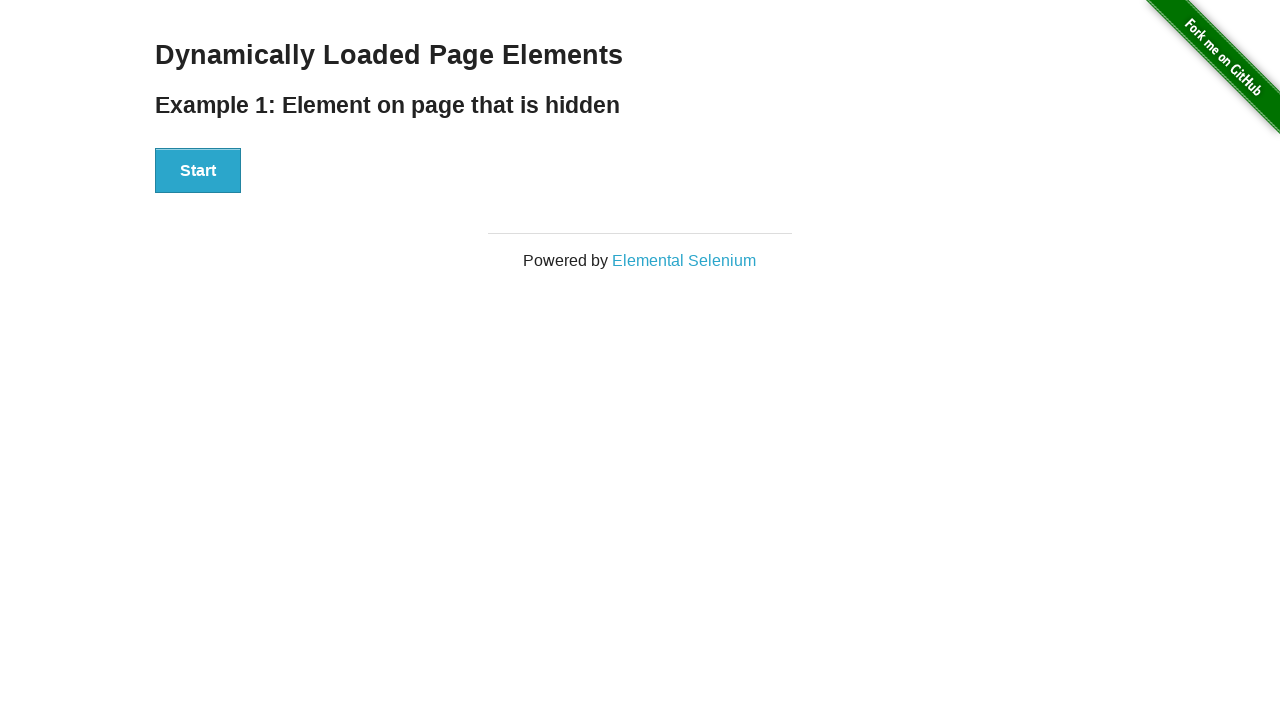

Clicked Start button to trigger dynamic loading at (198, 171) on internal:role=button[name="Start"i]
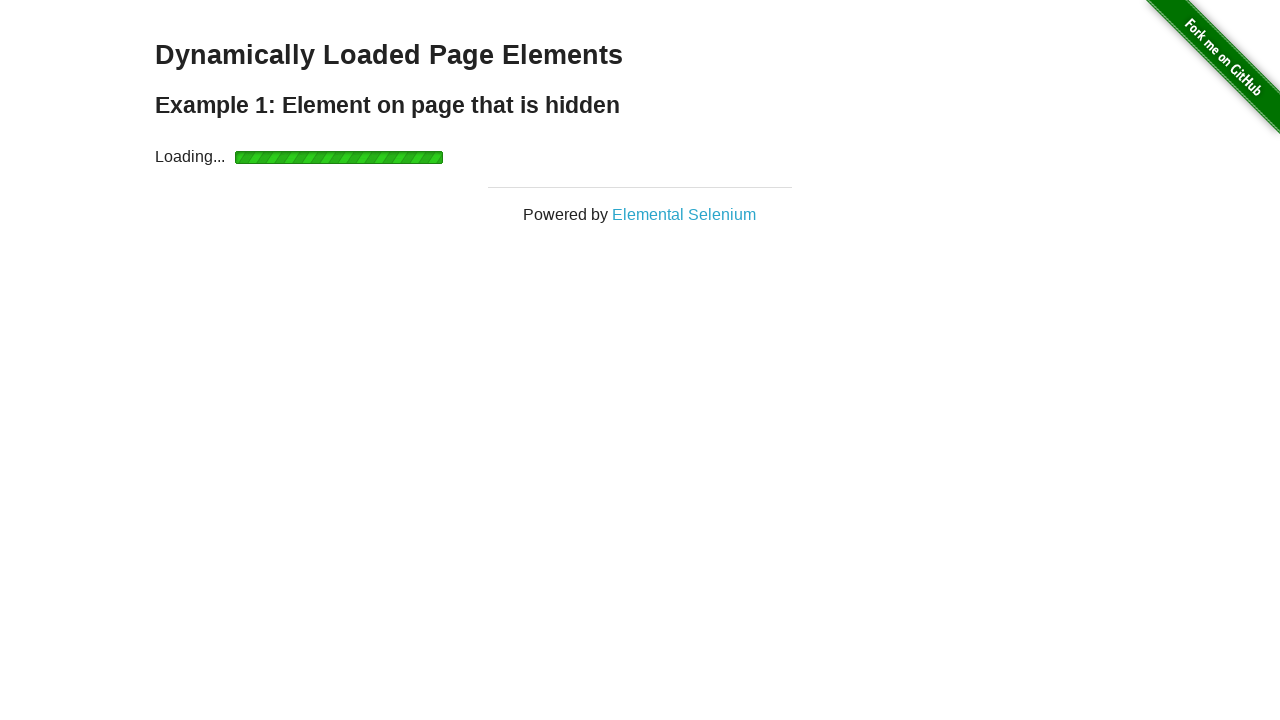

Waited for 'Hello World!' heading to become visible
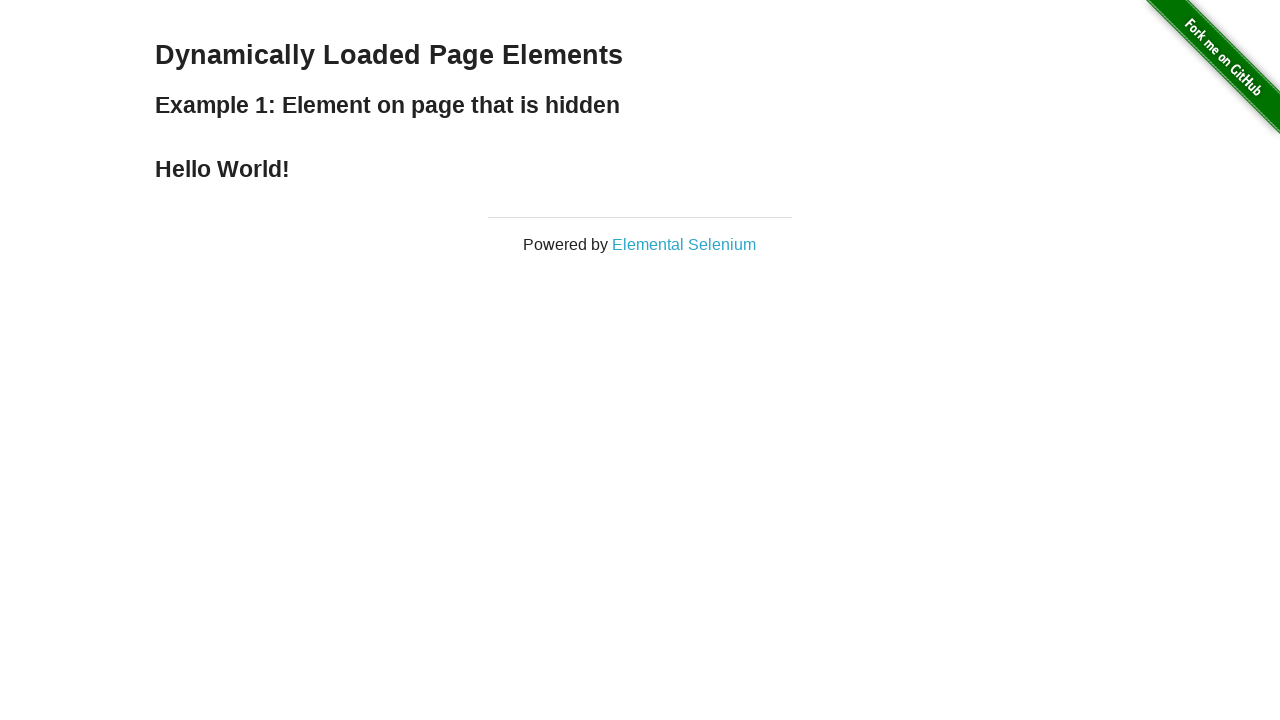

Clicked on the 'Hello World!' heading at (640, 169) on internal:role=heading[level=4][name="Hello World!"i]
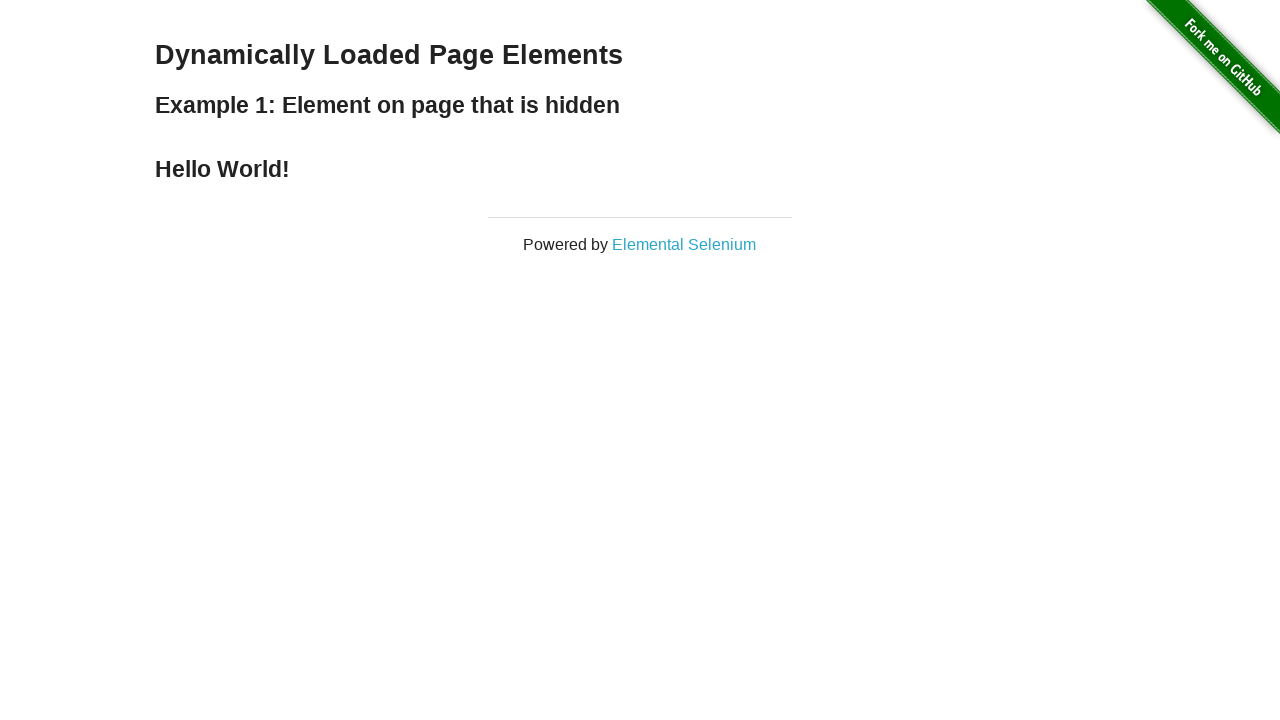

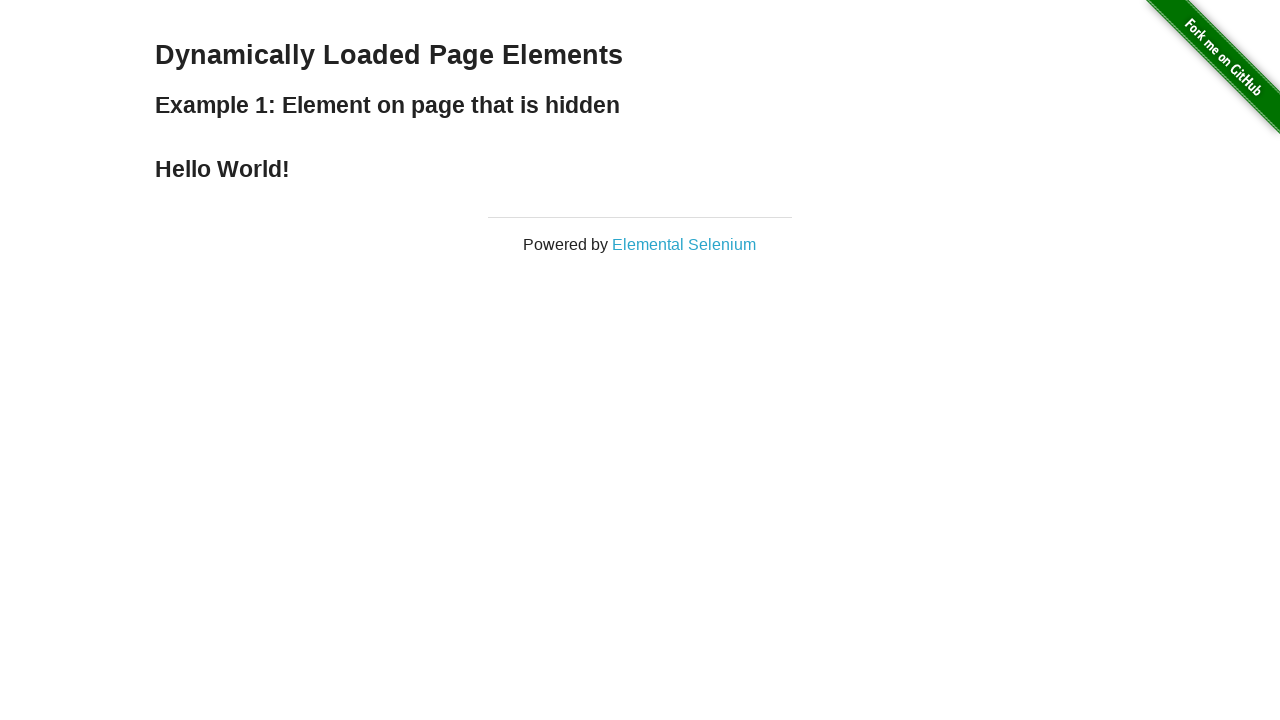